Tests the main navigation menu hover functionality on Bluestone.com by hovering over each main menu item to trigger submenu displays.

Starting URL: https://www.bluestone.com/

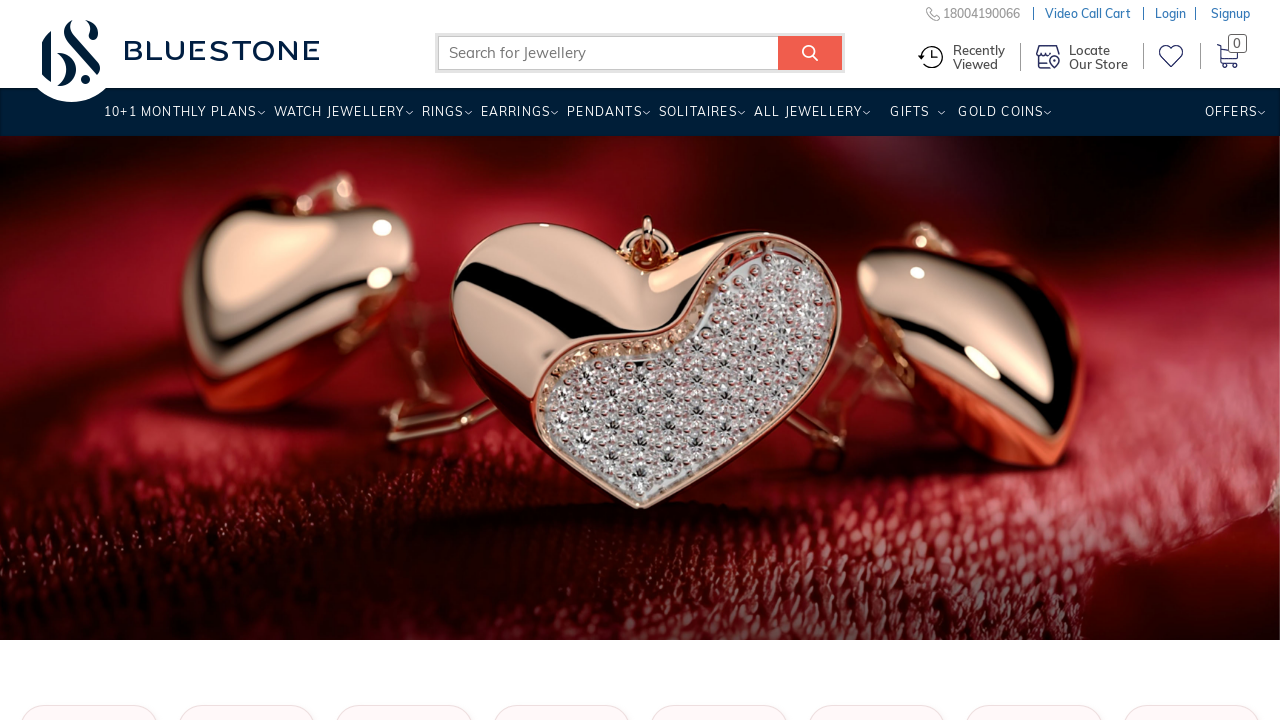

Waited for page to fully load (networkidle state)
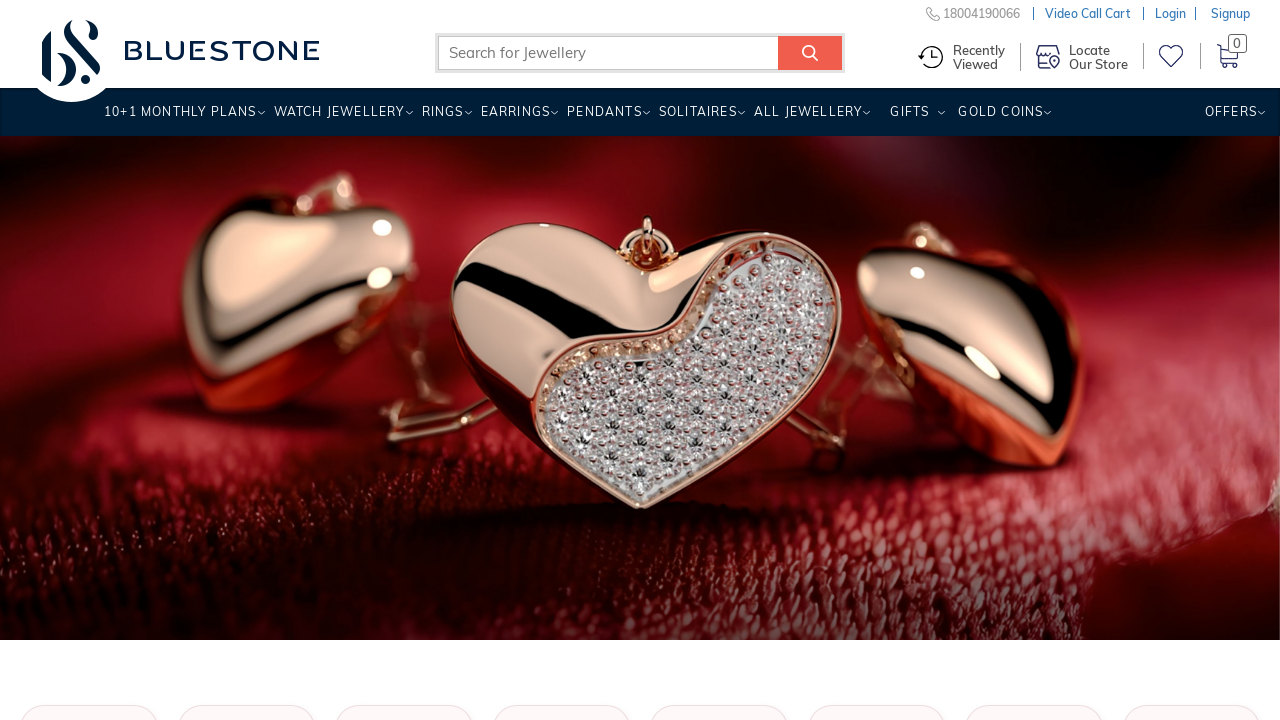

Main menu items selector became visible
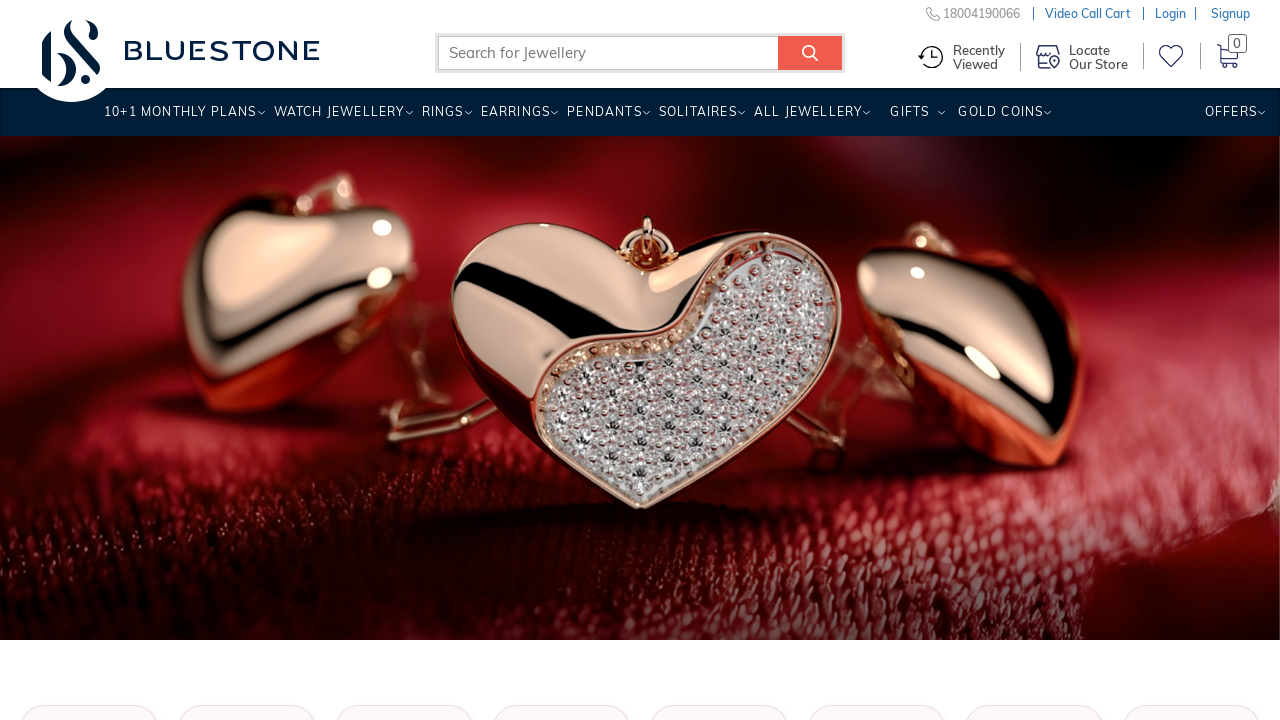

Retrieved all main menu items from navigation bar
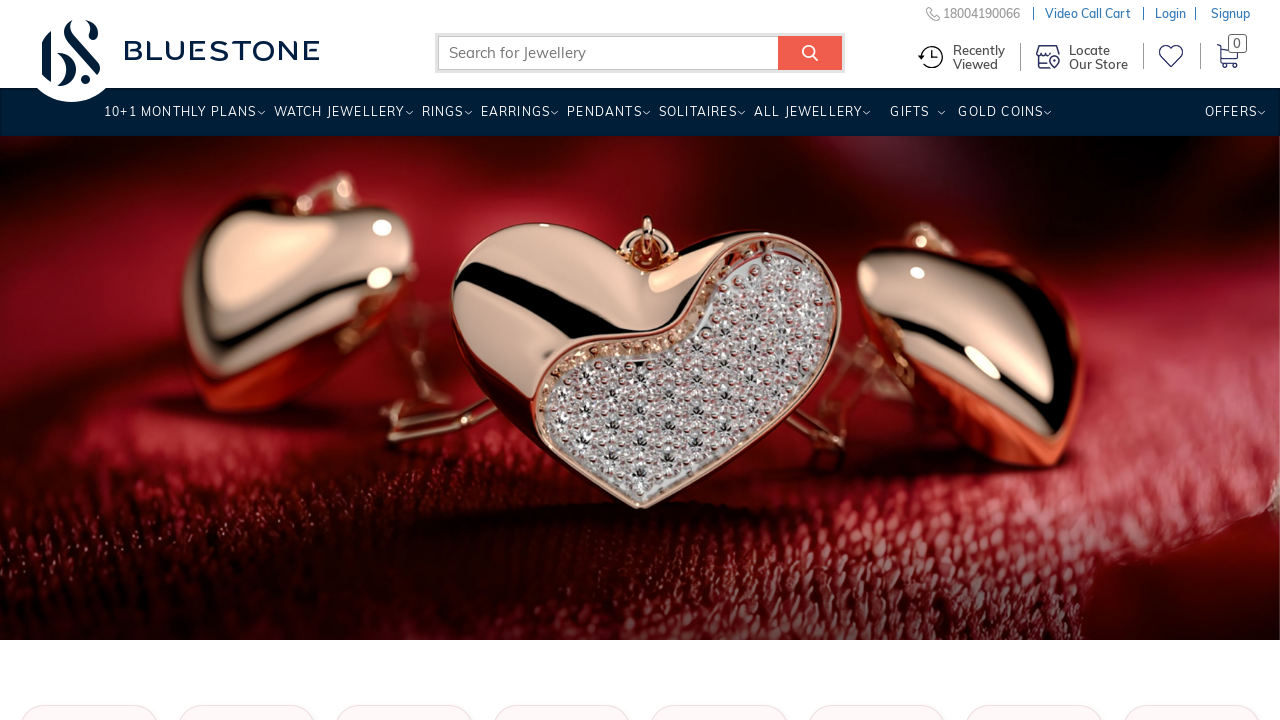

Hovered over main menu item to trigger submenu at (180, 119) on ul.wh-main-menu > li >> nth=0
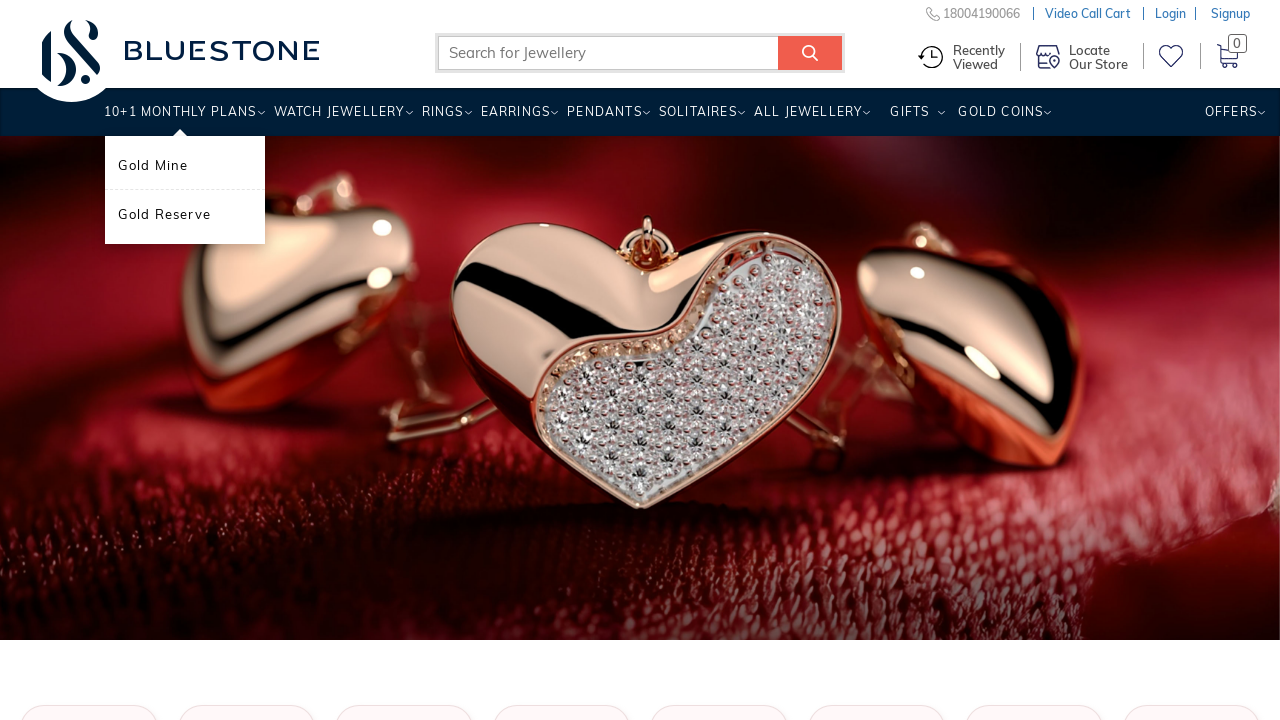

Waited 500ms for submenu animation to complete
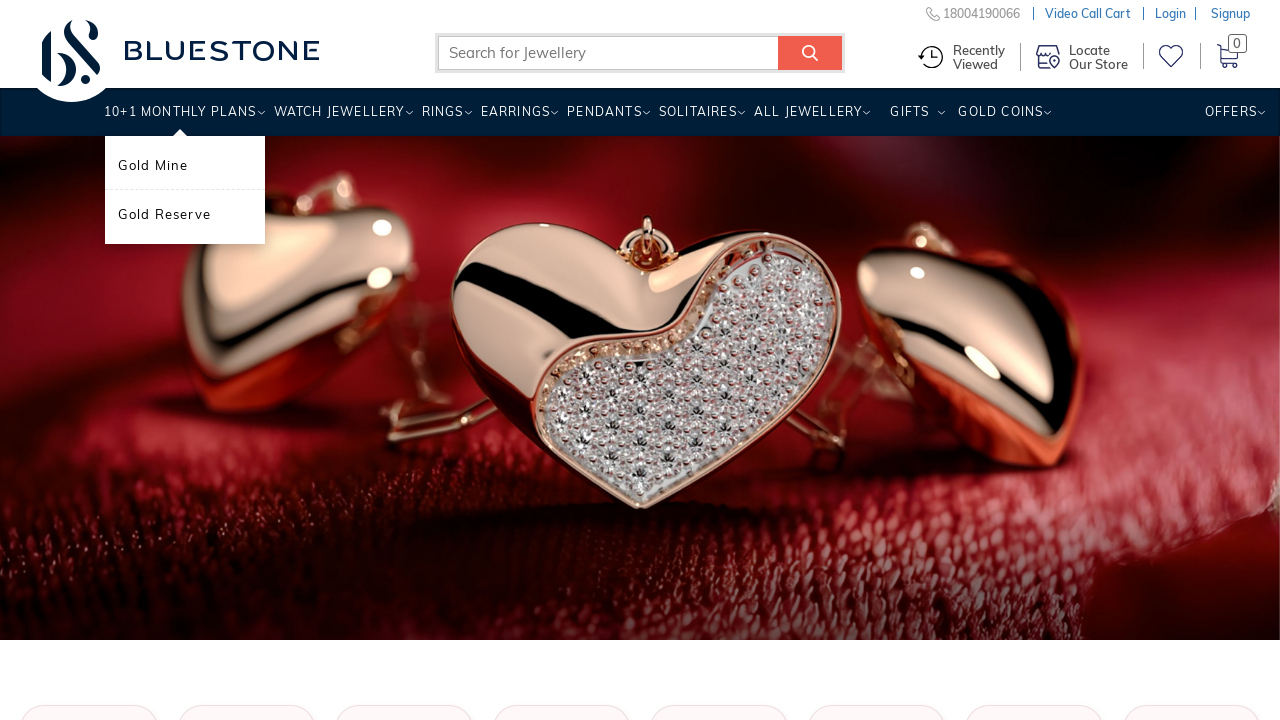

Verified submenu item is visible
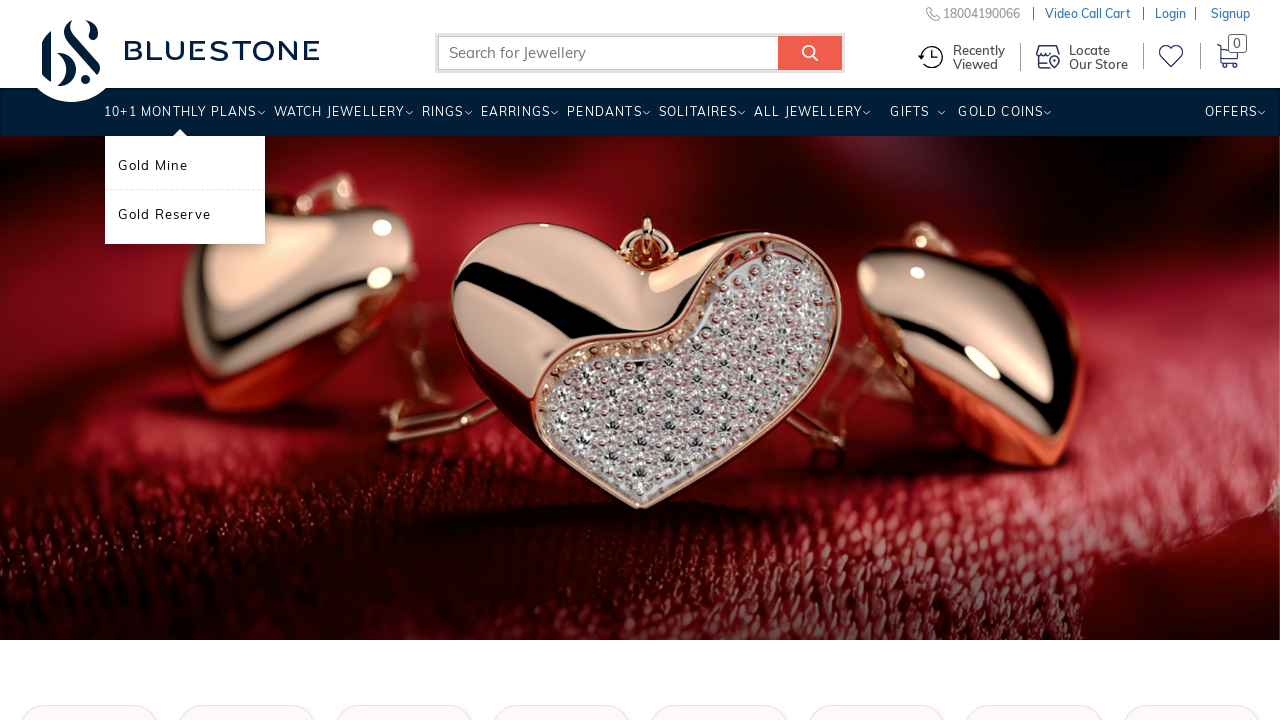

Hovered over main menu item to trigger submenu at (339, 119) on ul.wh-main-menu > li >> nth=1
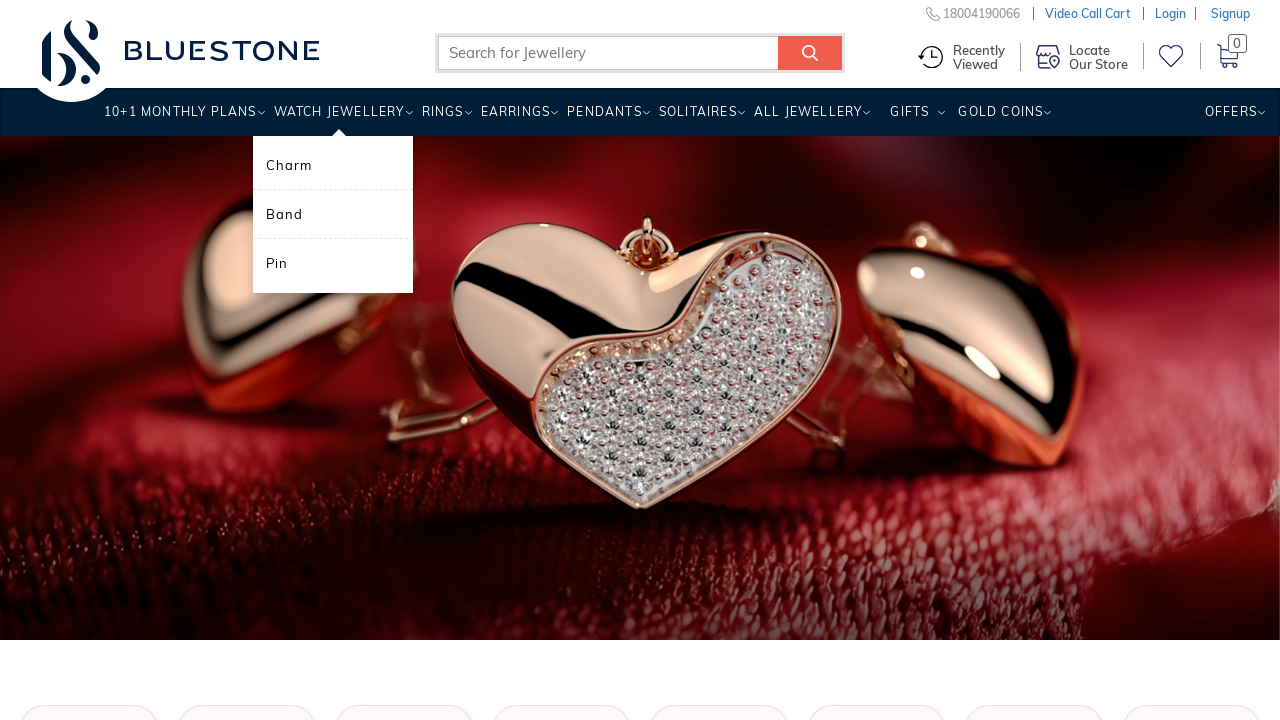

Waited 500ms for submenu animation to complete
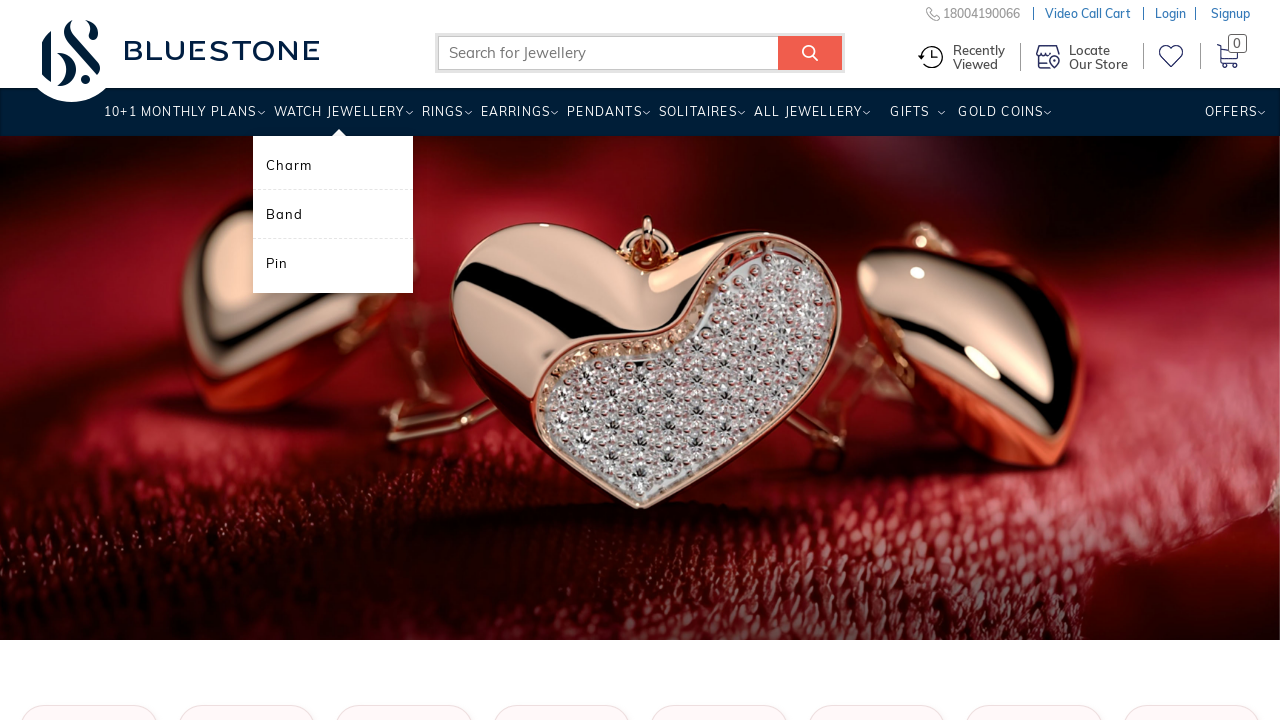

Verified submenu item is visible
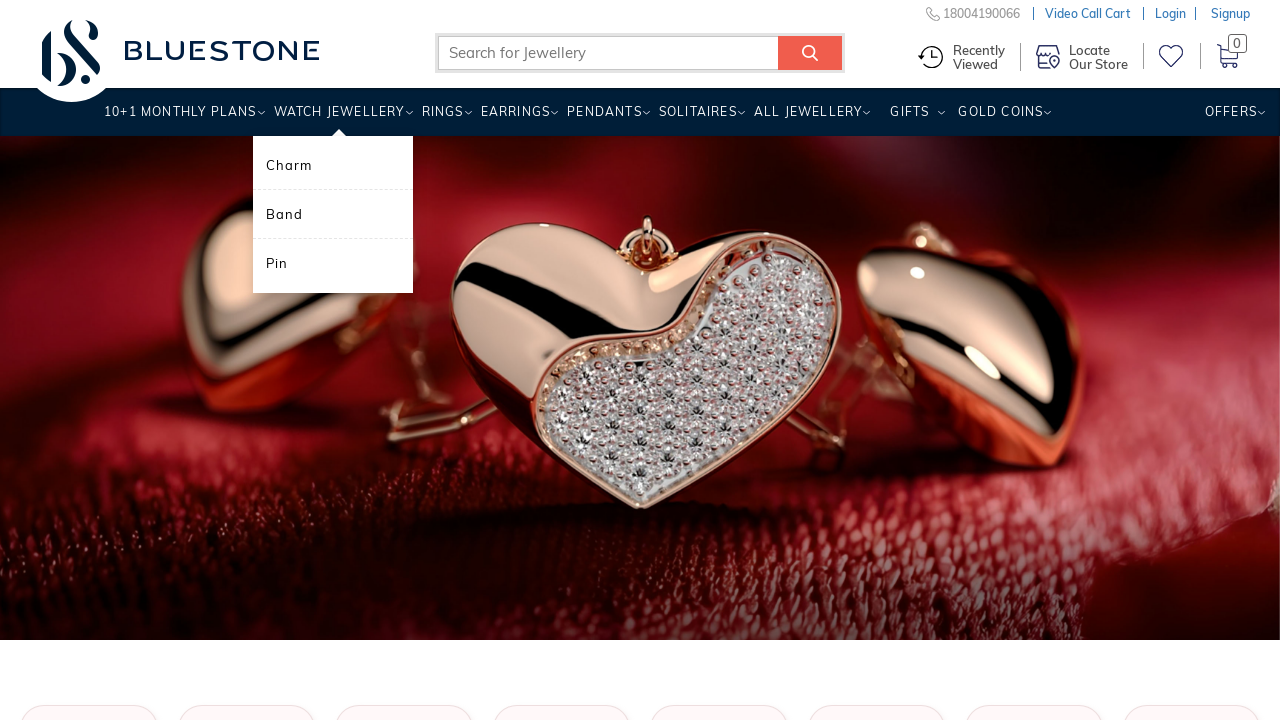

Hovered over main menu item to trigger submenu at (442, 119) on ul.wh-main-menu > li >> nth=2
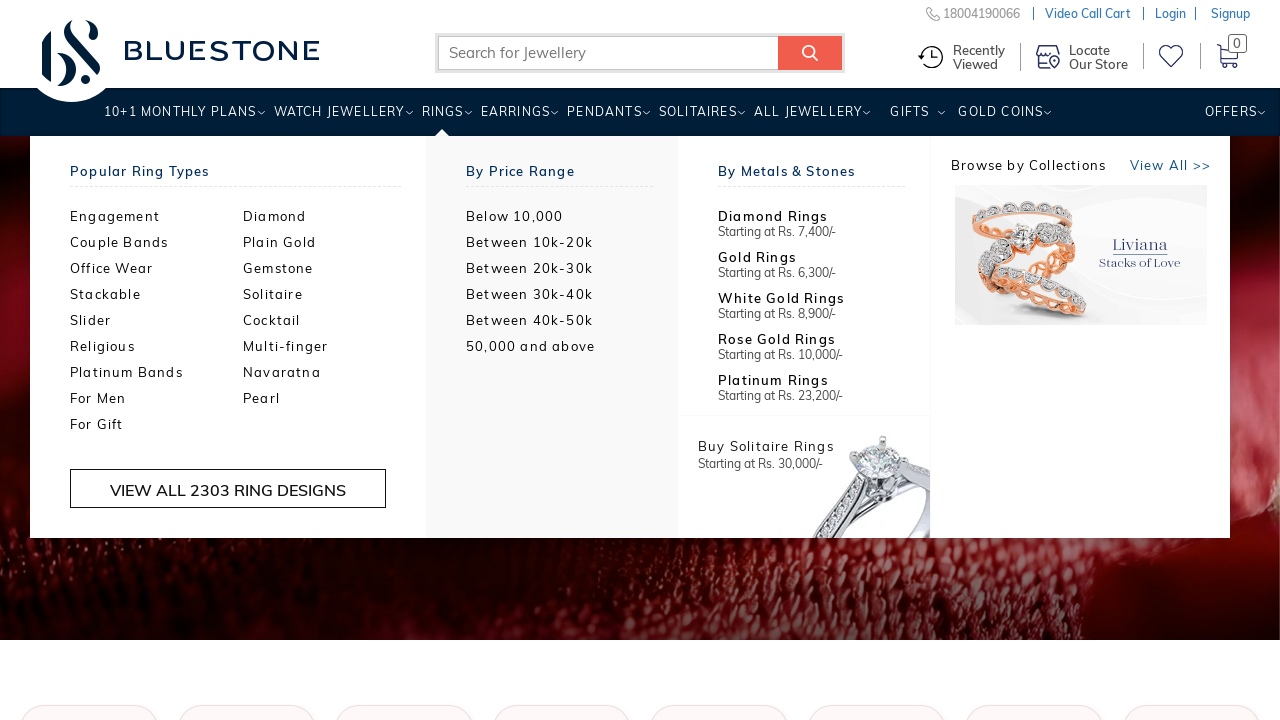

Waited 500ms for submenu animation to complete
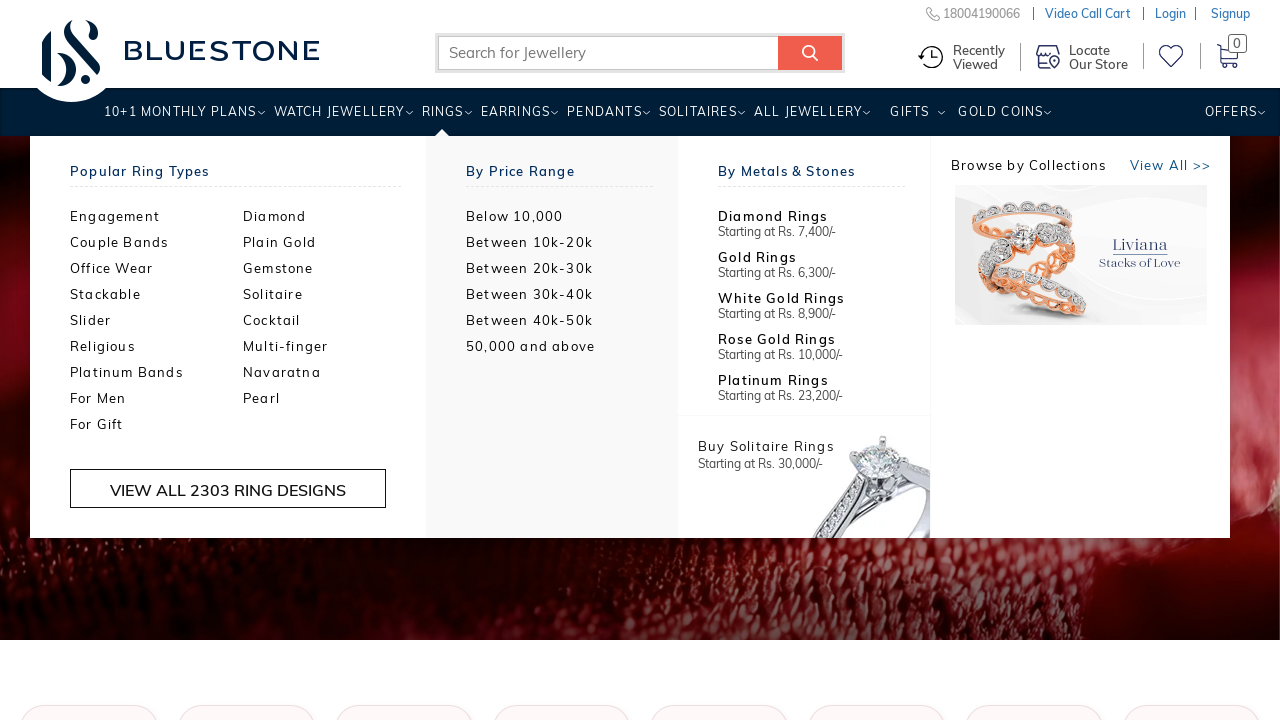

Verified submenu item is visible
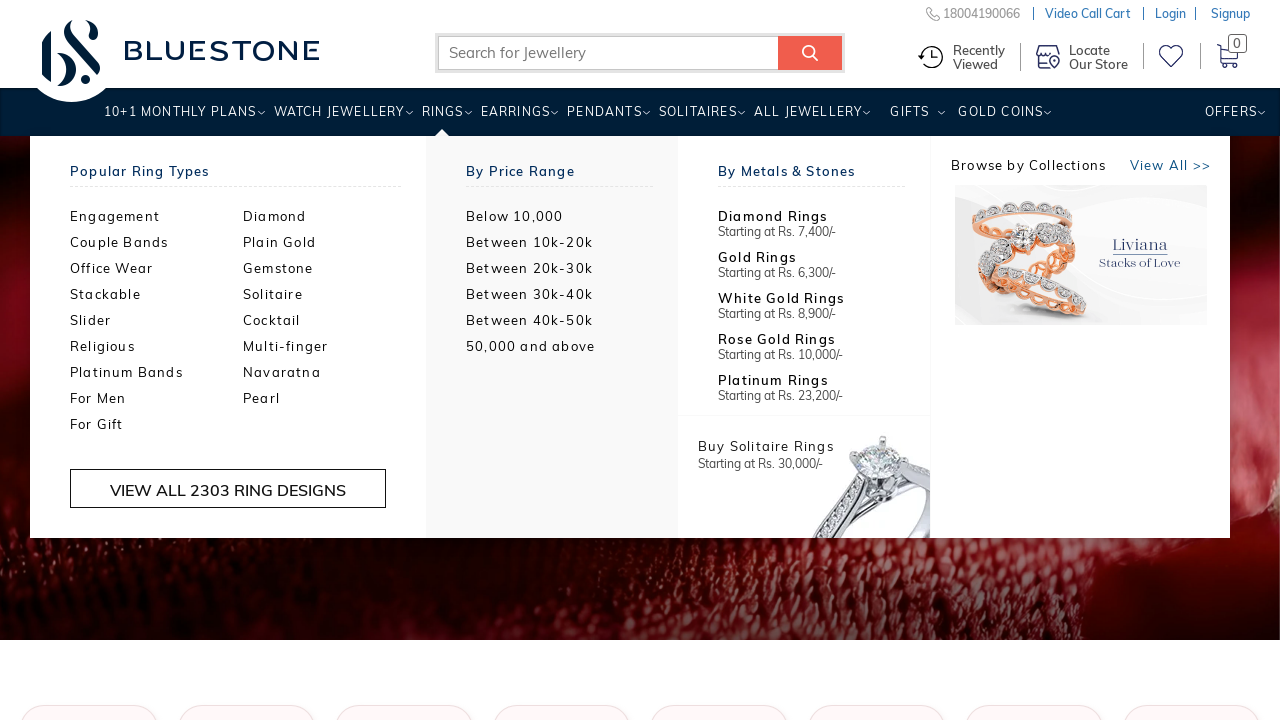

Hovered over main menu item to trigger submenu at (515, 119) on ul.wh-main-menu > li >> nth=3
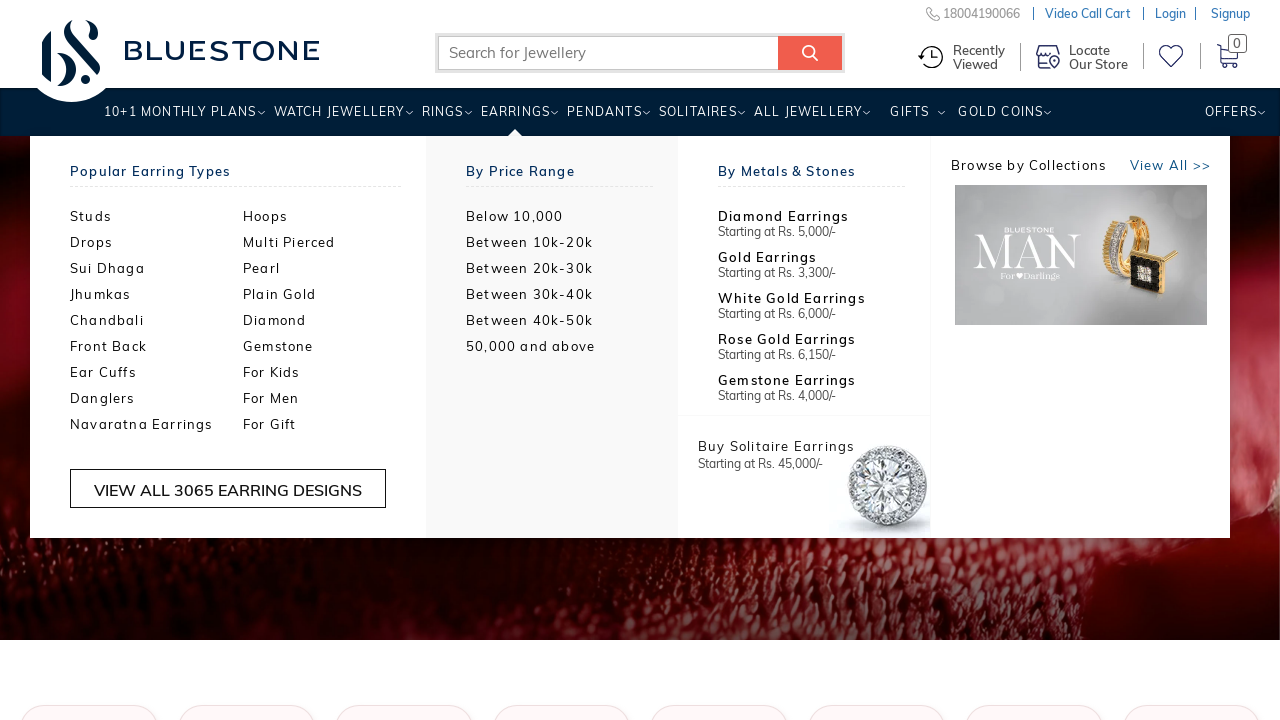

Waited 500ms for submenu animation to complete
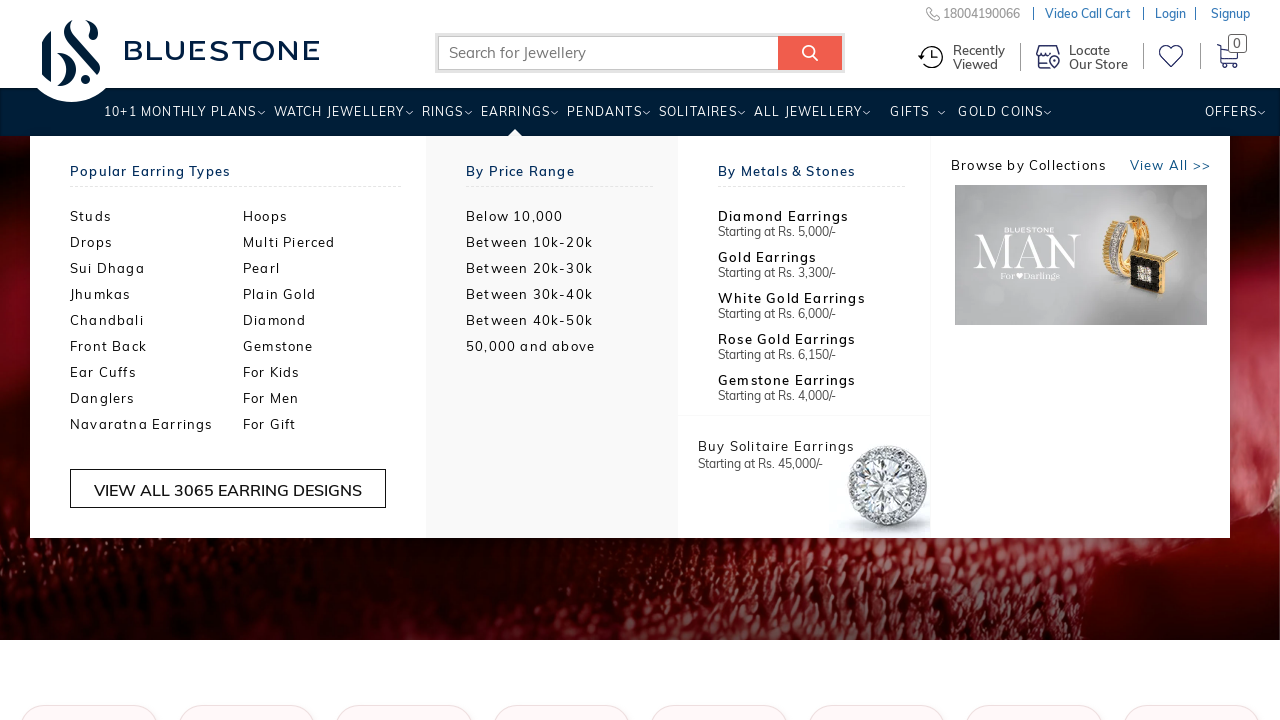

Verified submenu item is visible
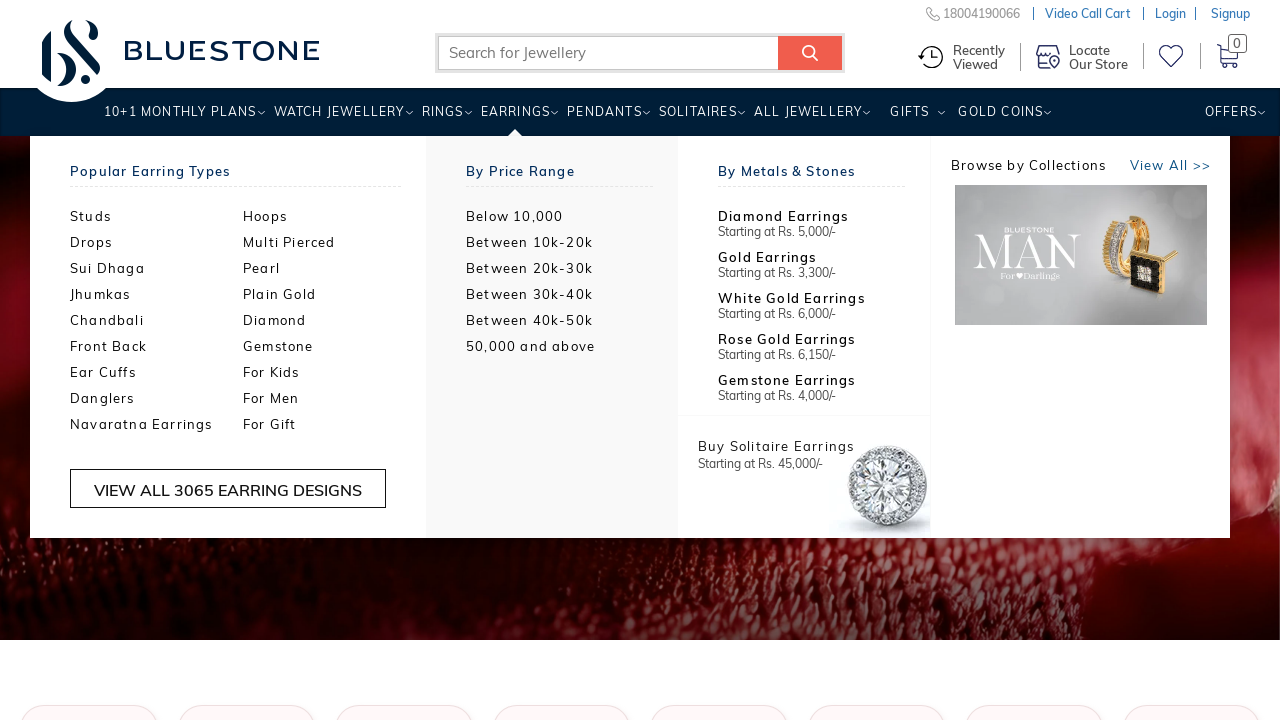

Hovered over main menu item to trigger submenu at (604, 119) on ul.wh-main-menu > li >> nth=4
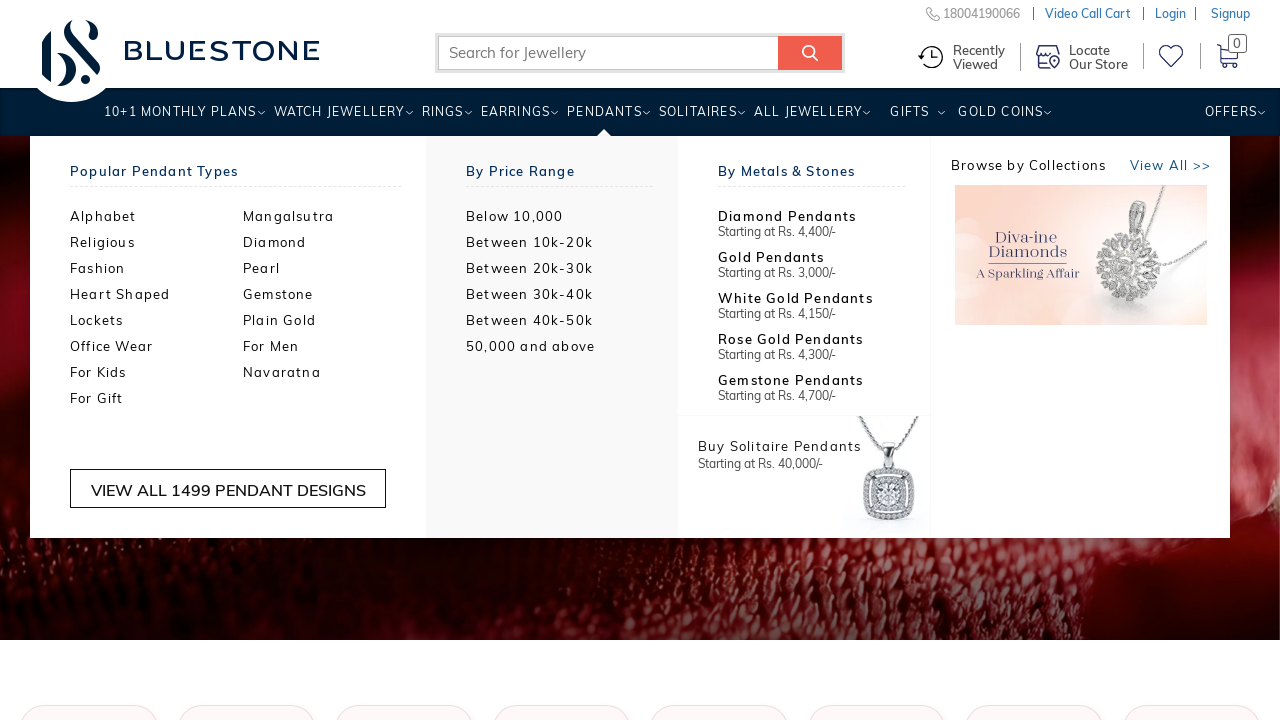

Waited 500ms for submenu animation to complete
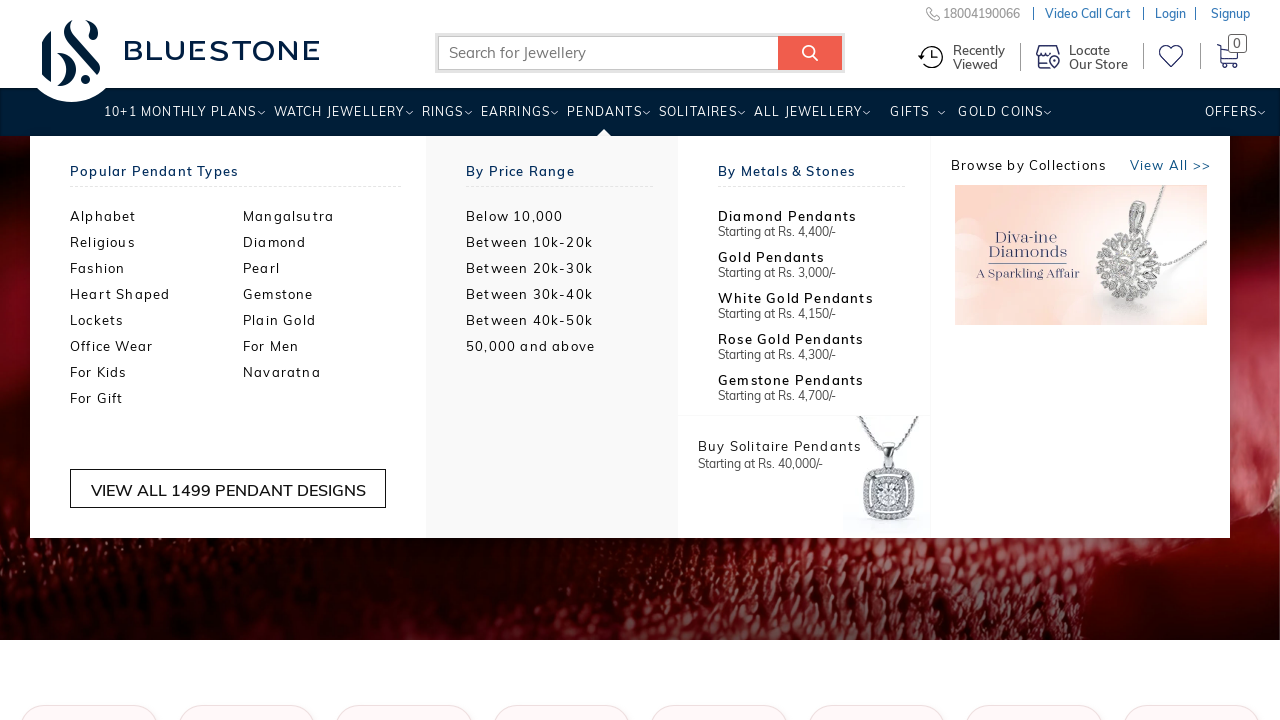

Verified submenu item is visible
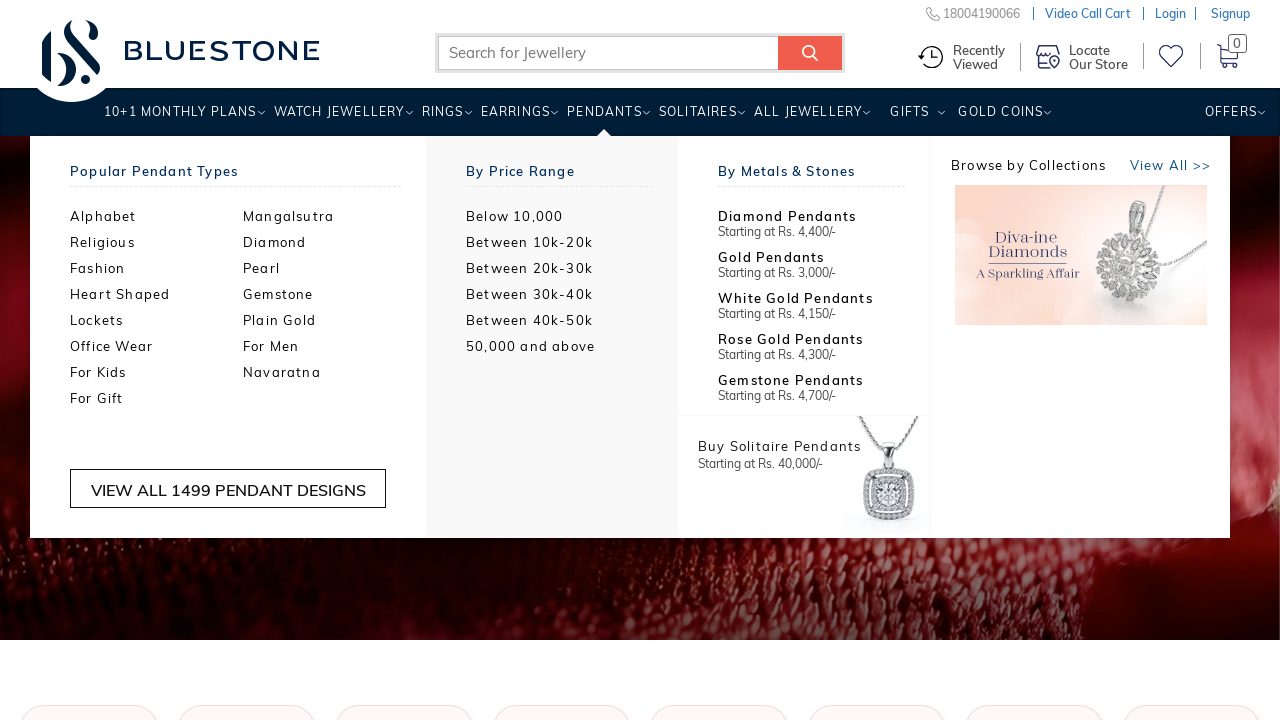

Hovered over main menu item to trigger submenu at (697, 119) on ul.wh-main-menu > li >> nth=5
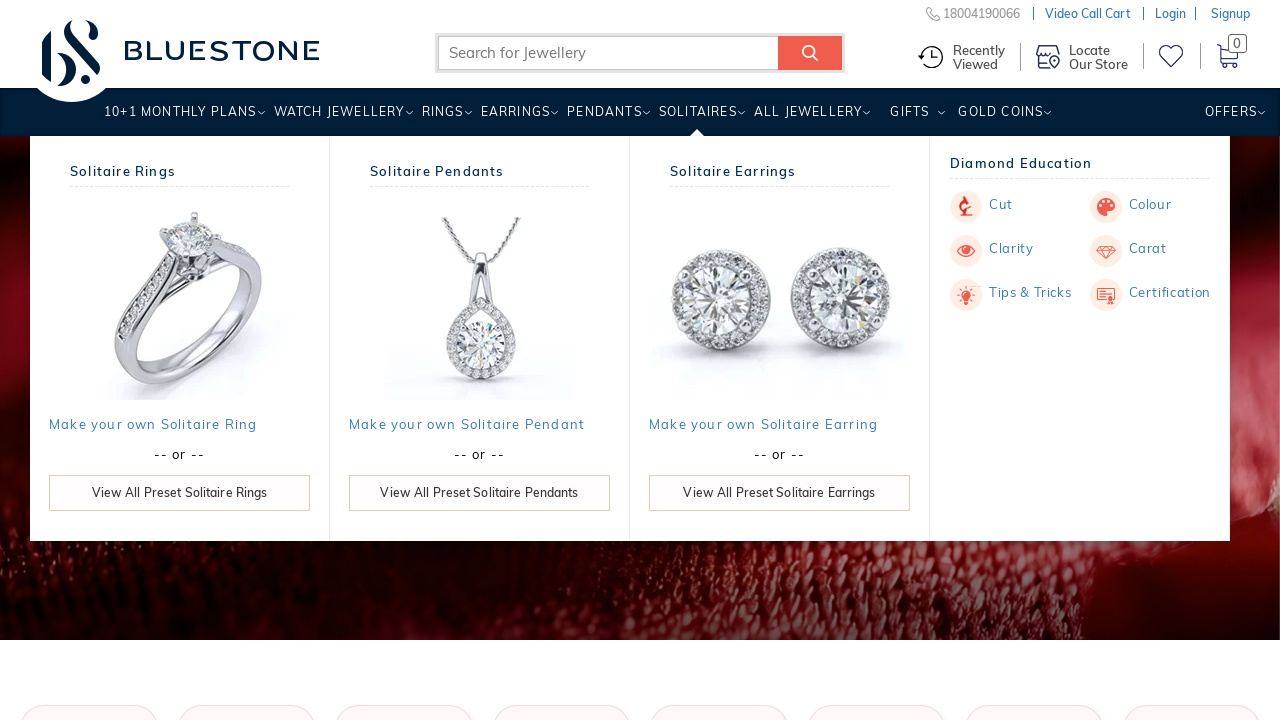

Waited 500ms for submenu animation to complete
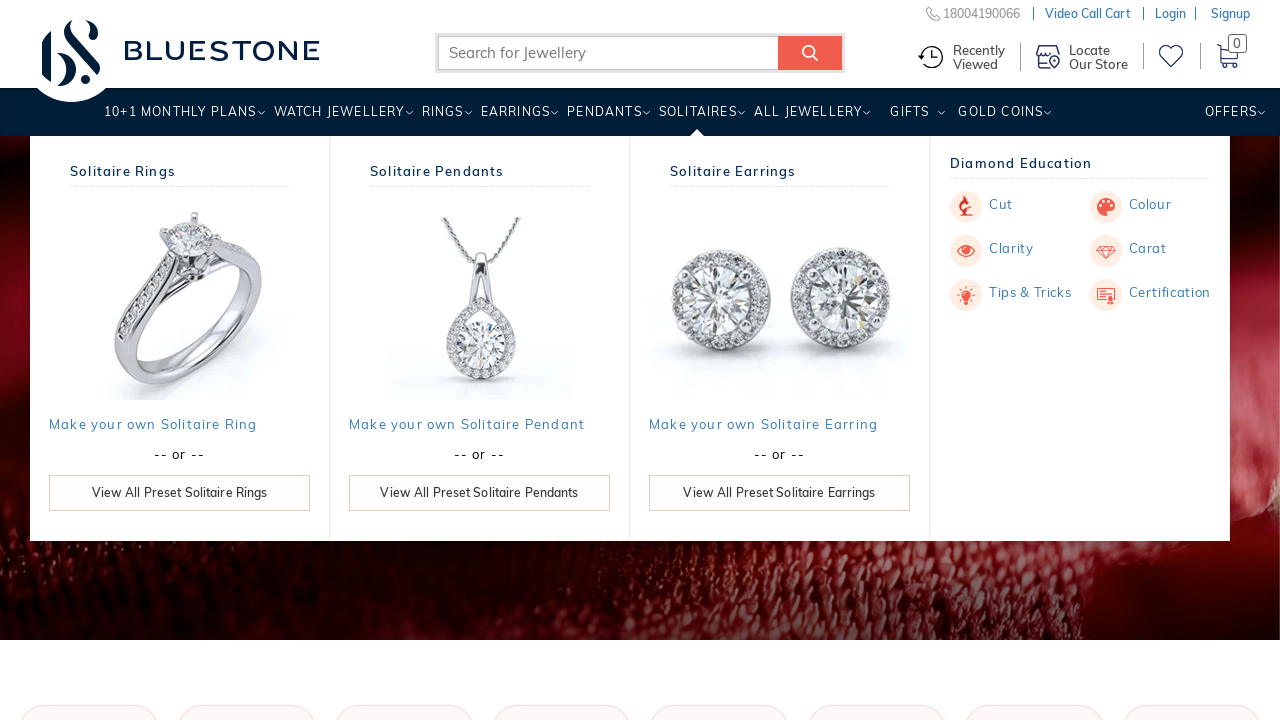

Verified submenu item is visible
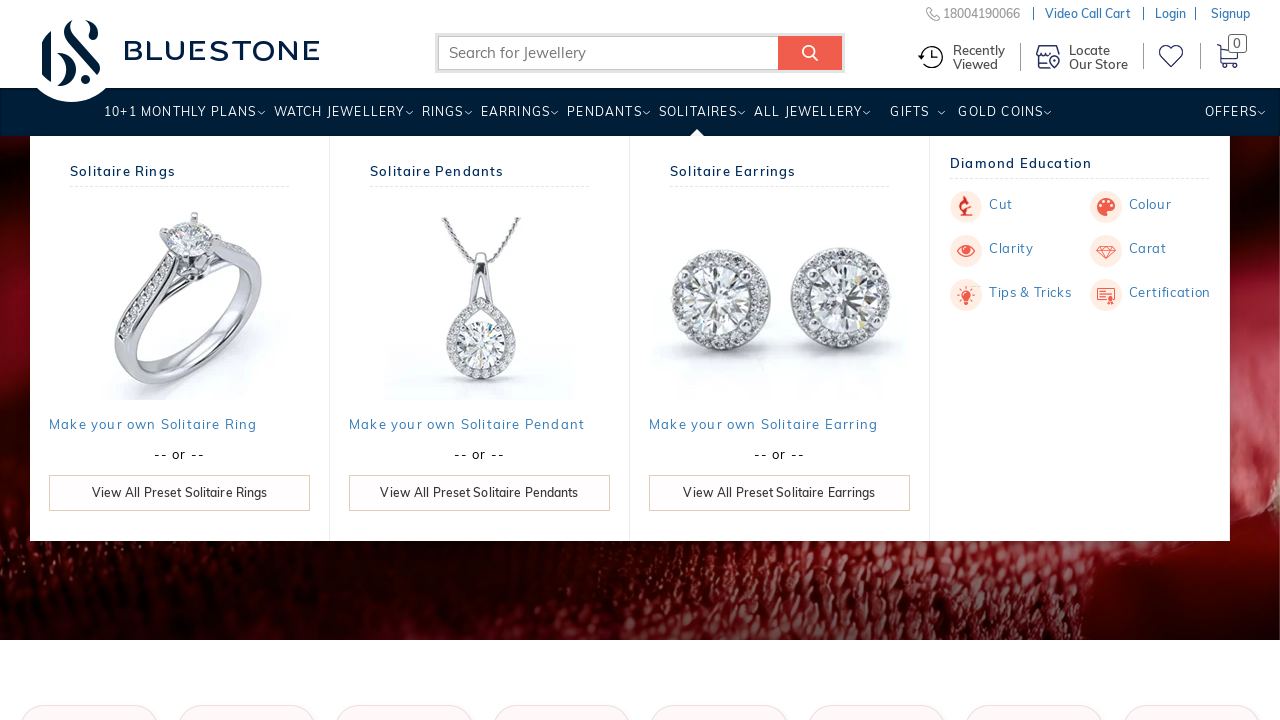

Hovered over main menu item to trigger submenu at (808, 119) on ul.wh-main-menu > li >> nth=6
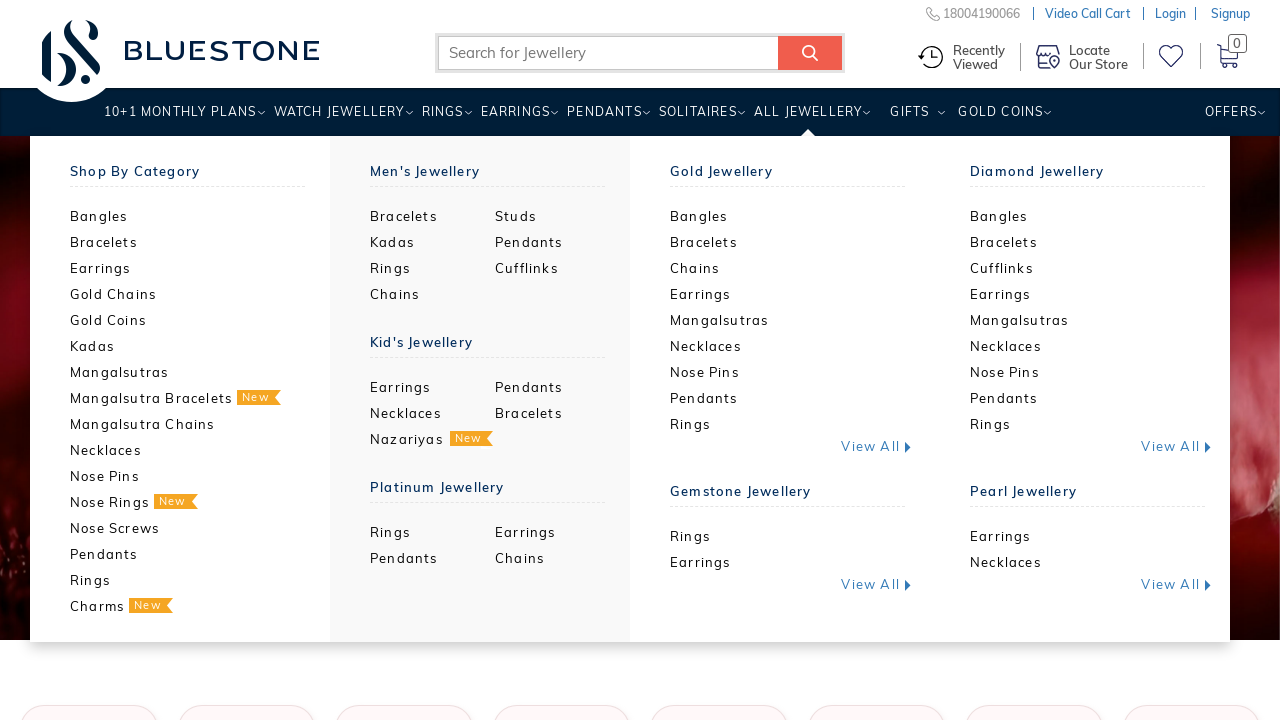

Waited 500ms for submenu animation to complete
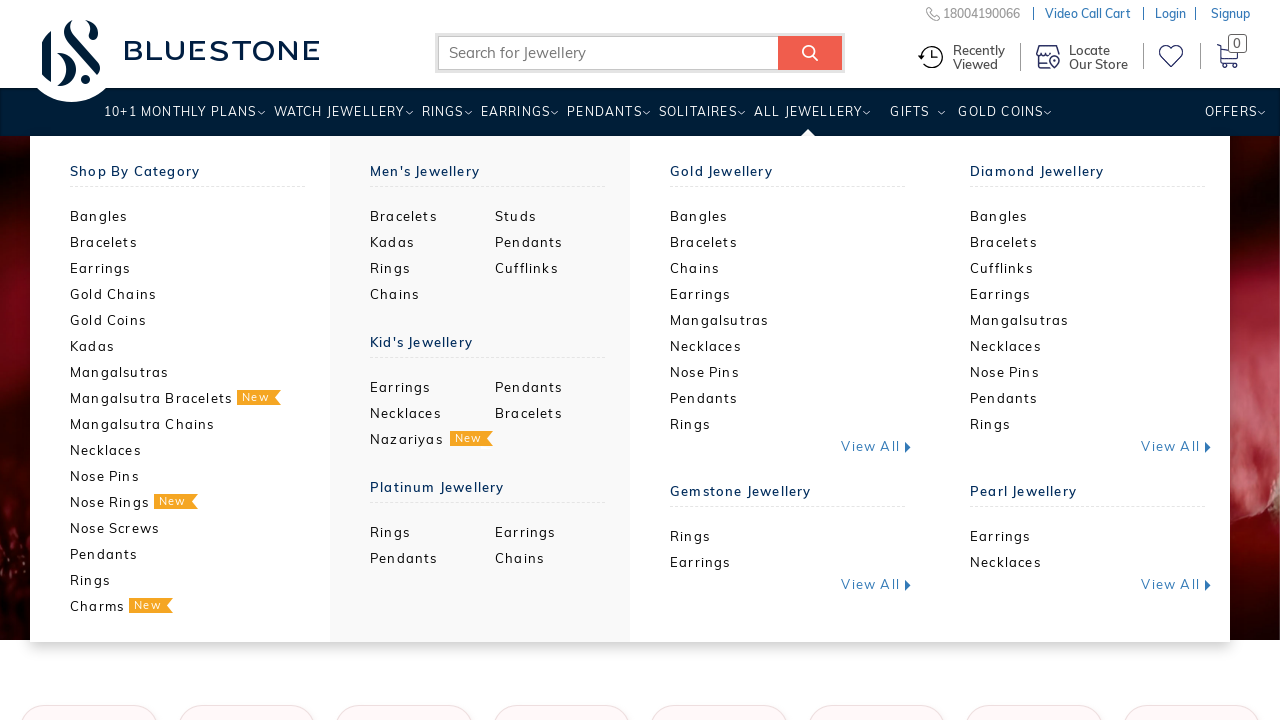

Verified submenu item is visible
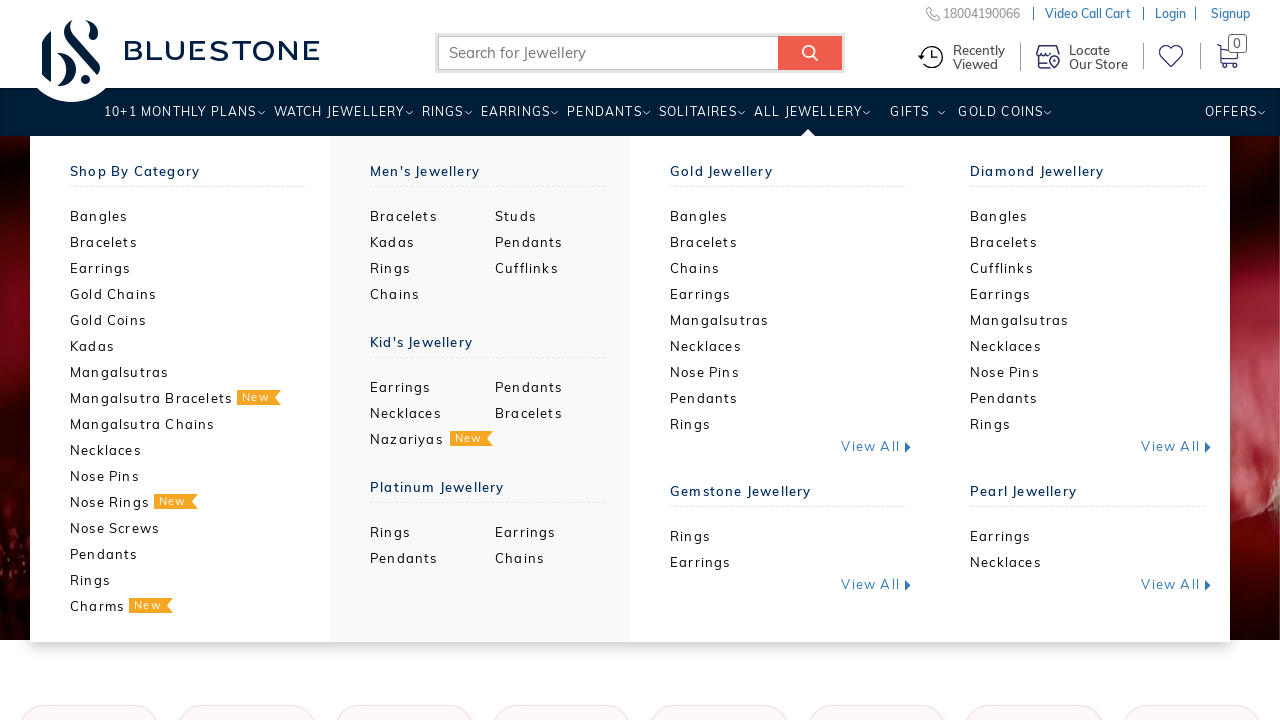

Hovered over main menu item to trigger submenu at (910, 119) on ul.wh-main-menu > li >> nth=7
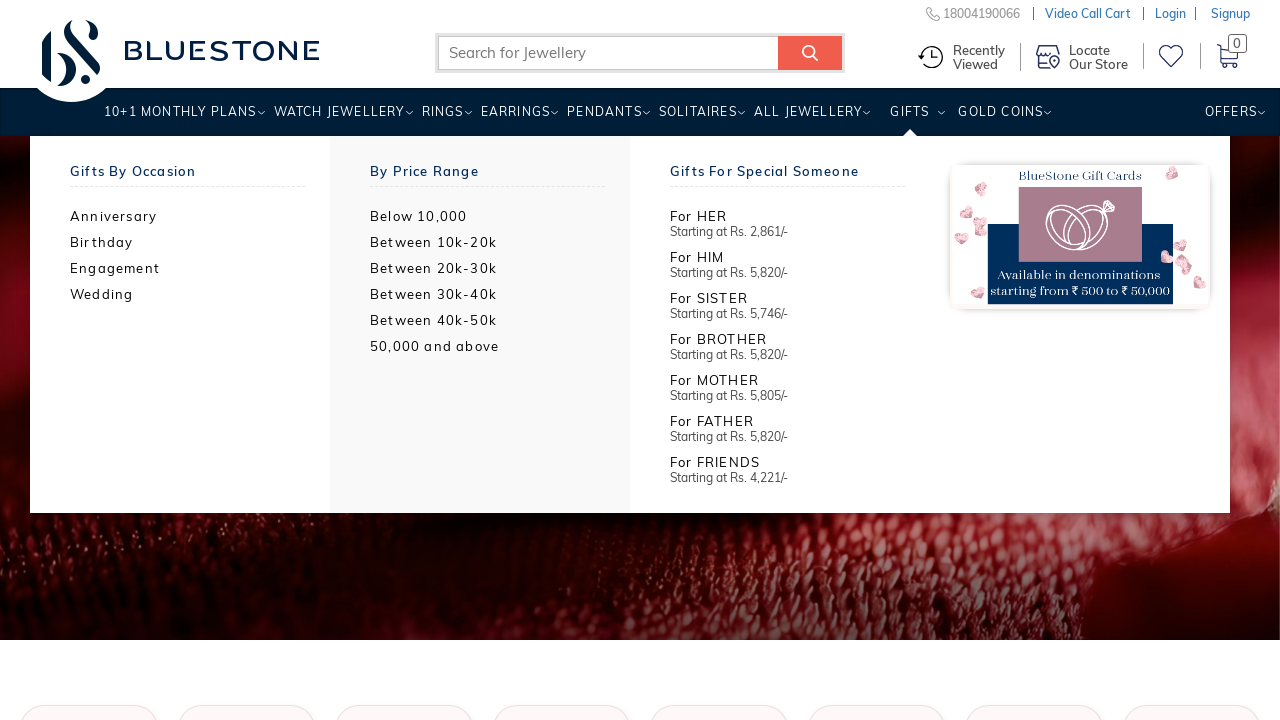

Waited 500ms for submenu animation to complete
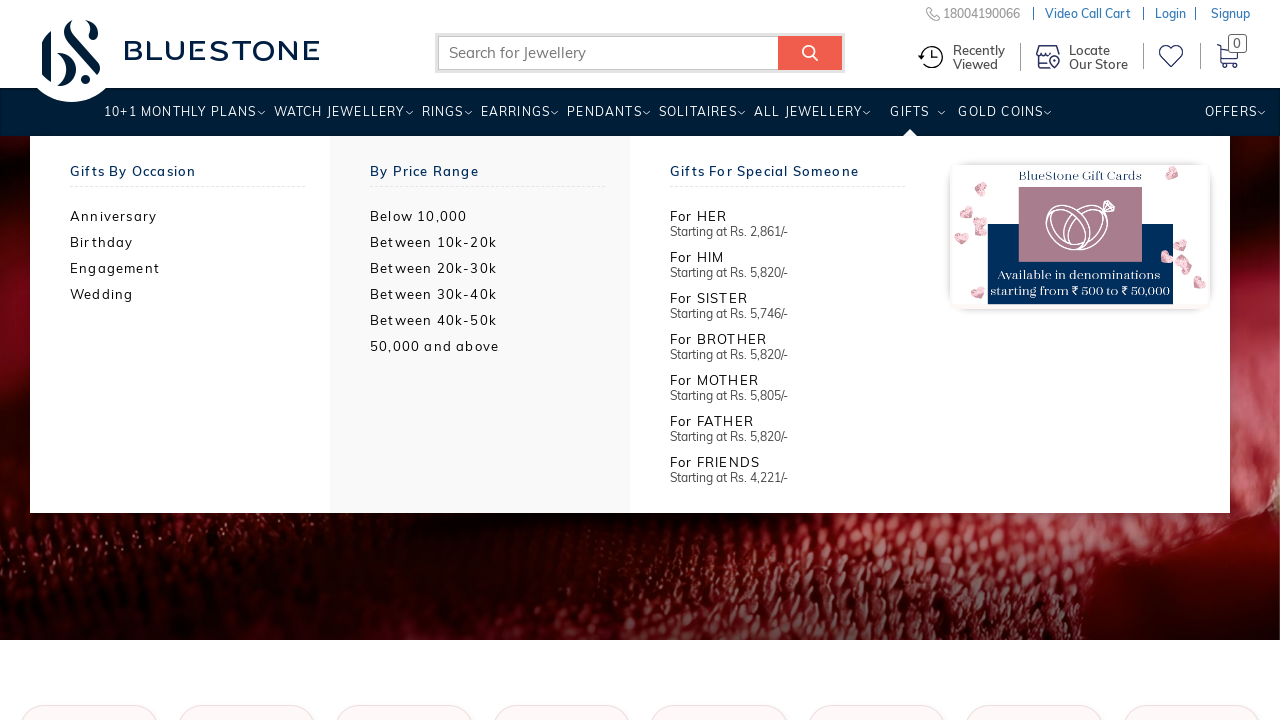

Verified submenu item is visible
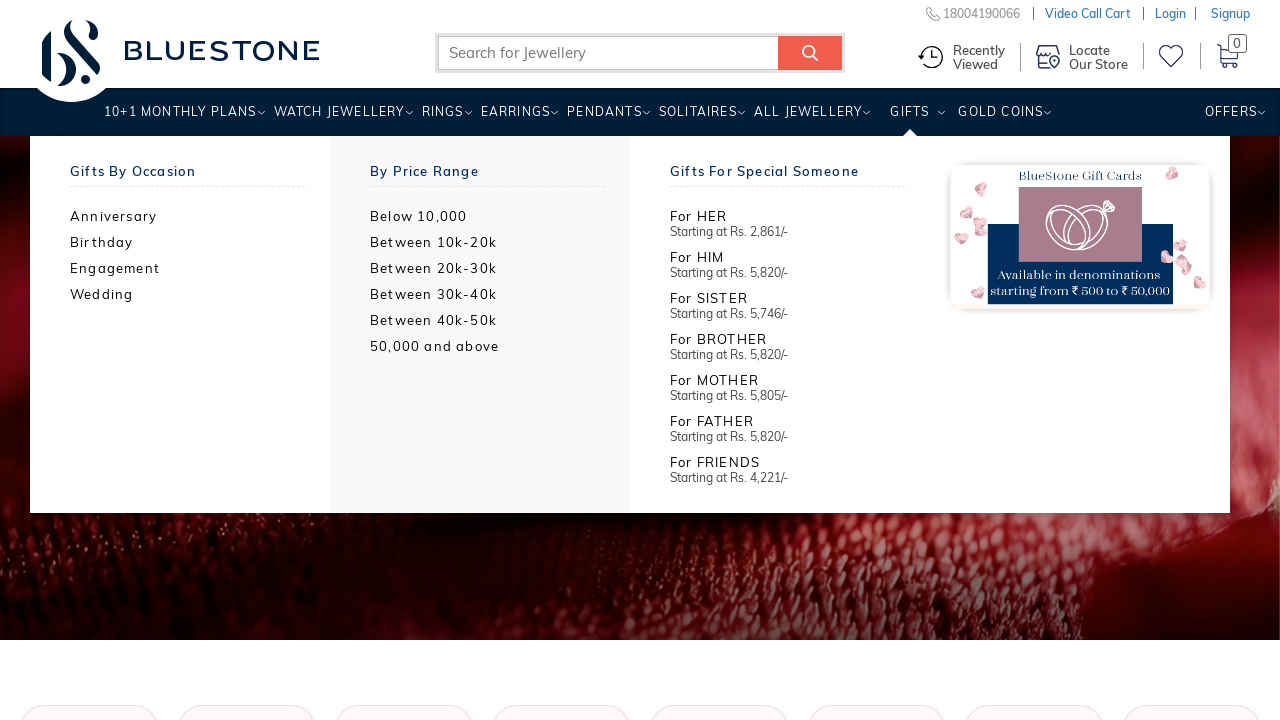

Hovered over main menu item to trigger submenu at (1000, 119) on ul.wh-main-menu > li >> nth=8
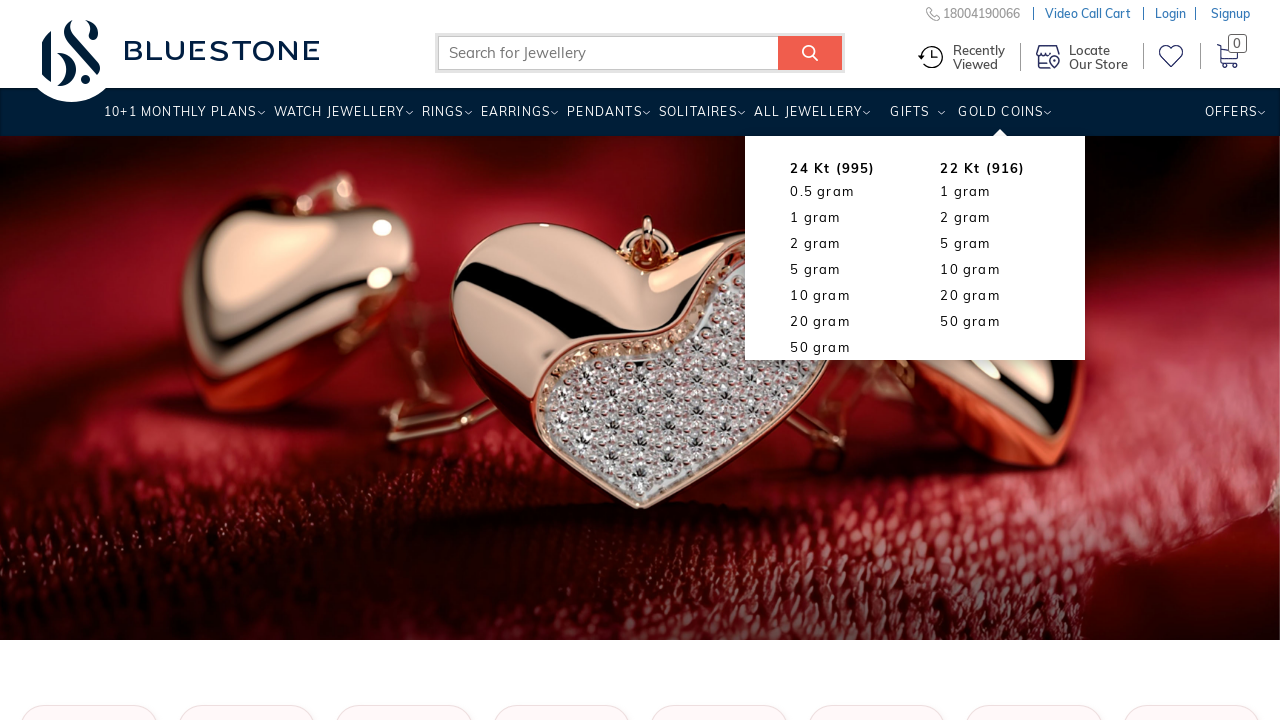

Waited 500ms for submenu animation to complete
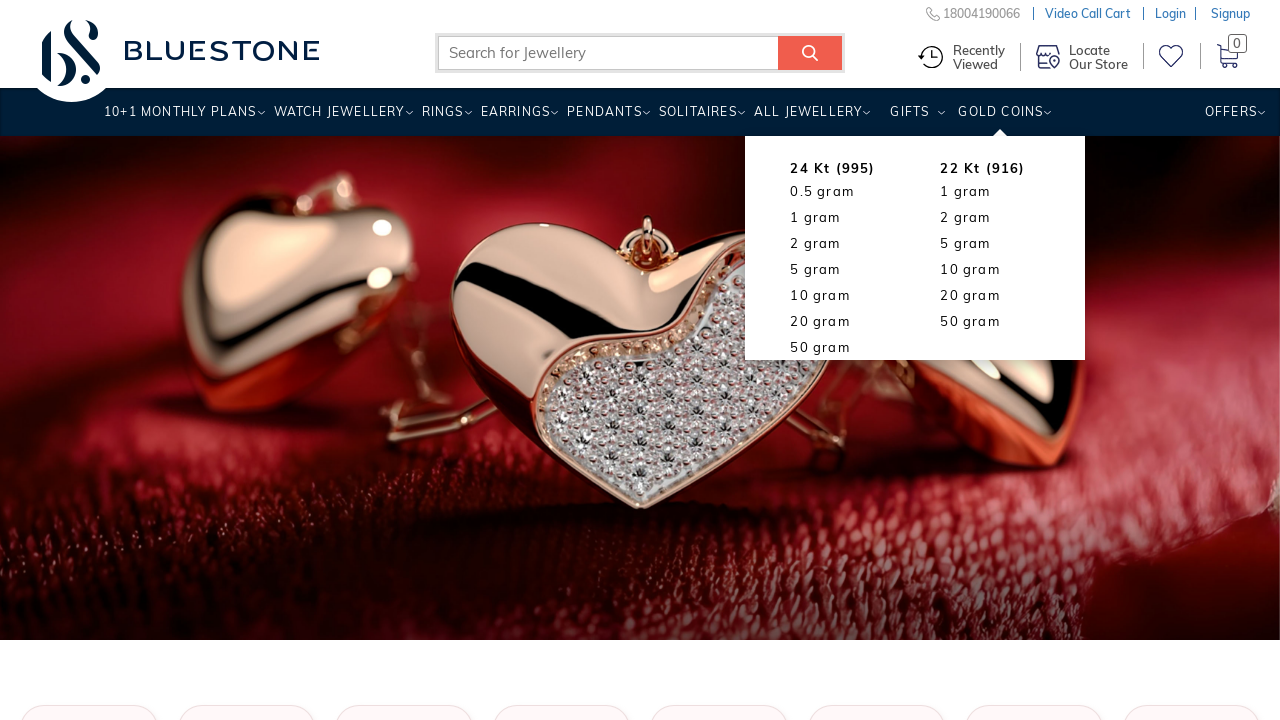

Verified submenu item is visible
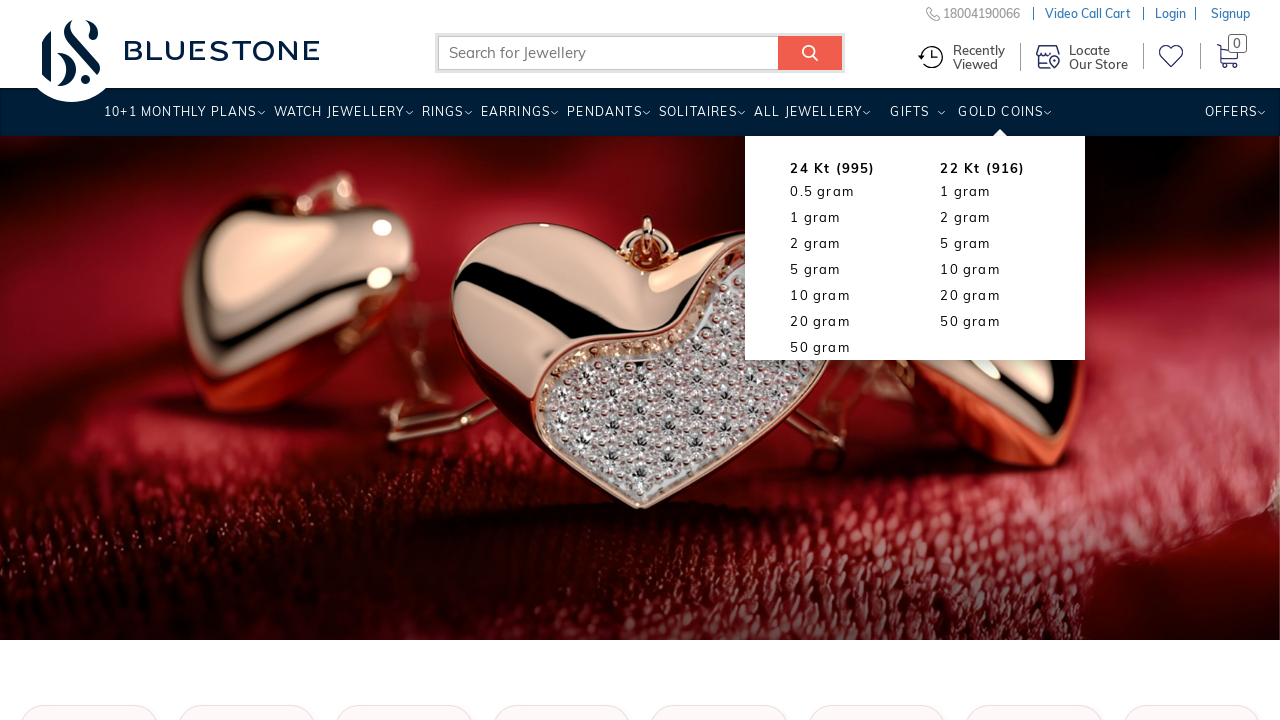

Hovered over main menu item to trigger submenu at (1230, 119) on ul.wh-main-menu > li >> nth=9
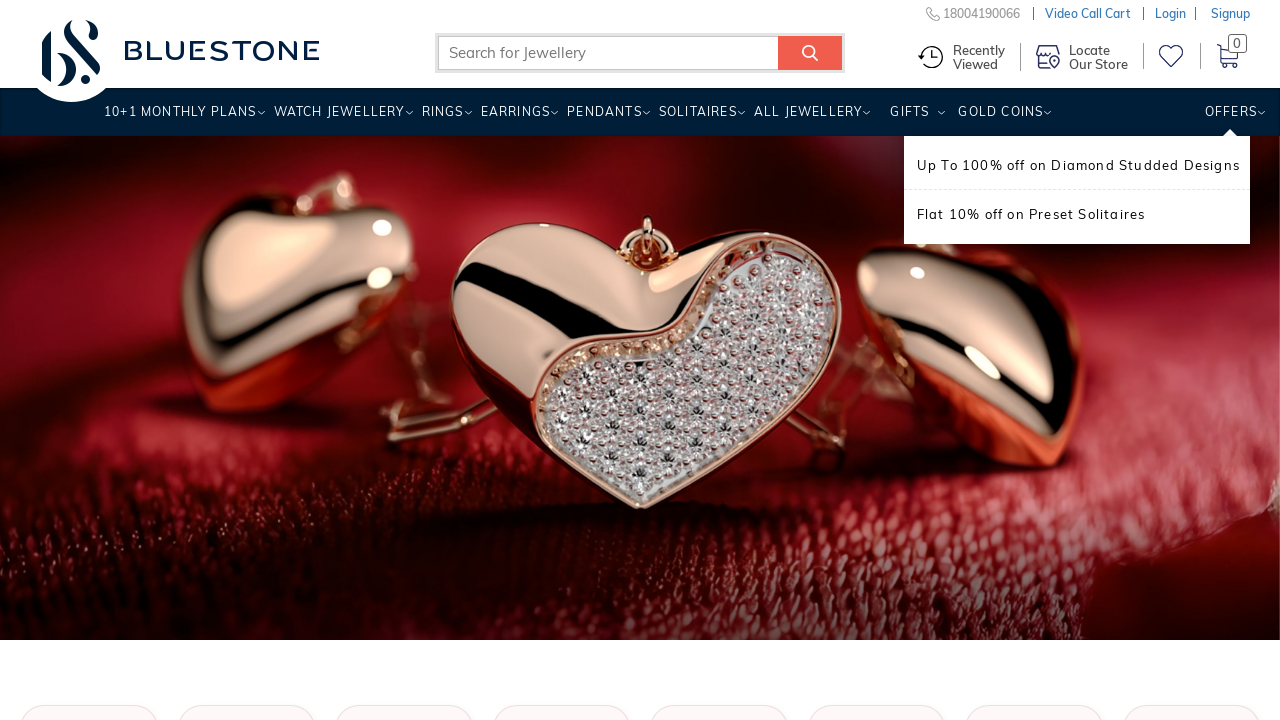

Waited 500ms for submenu animation to complete
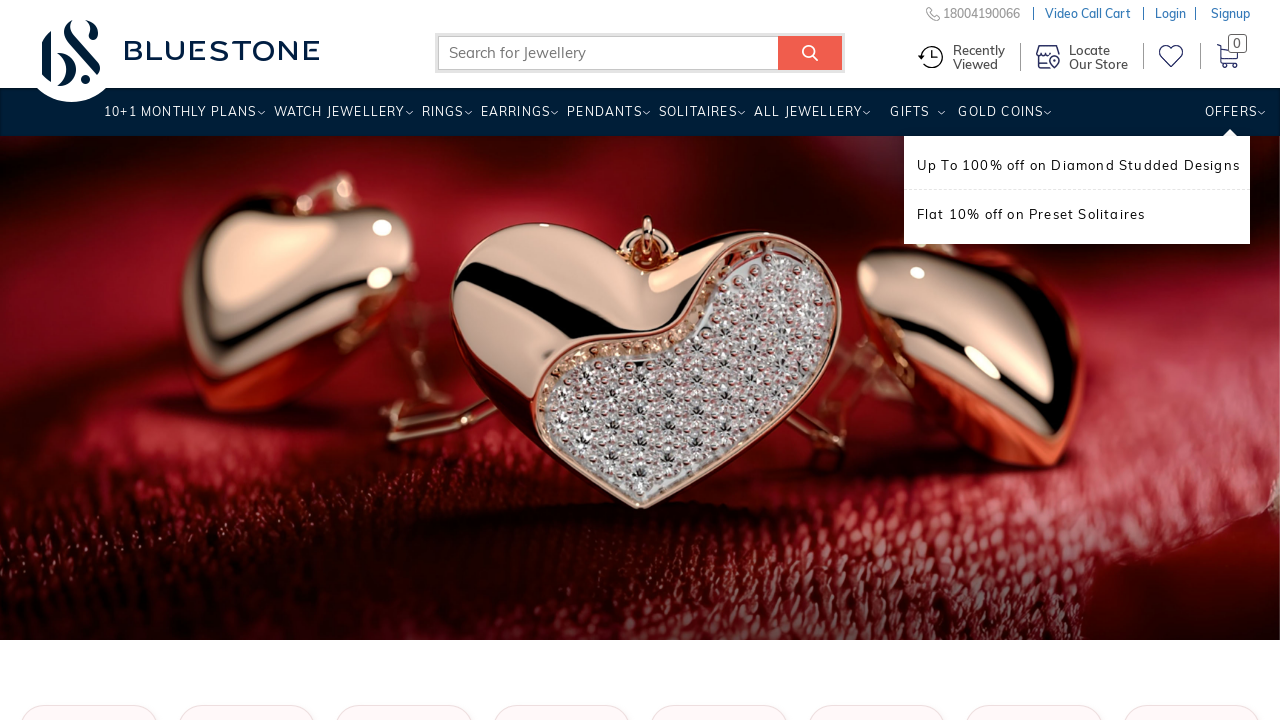

Verified submenu item is visible
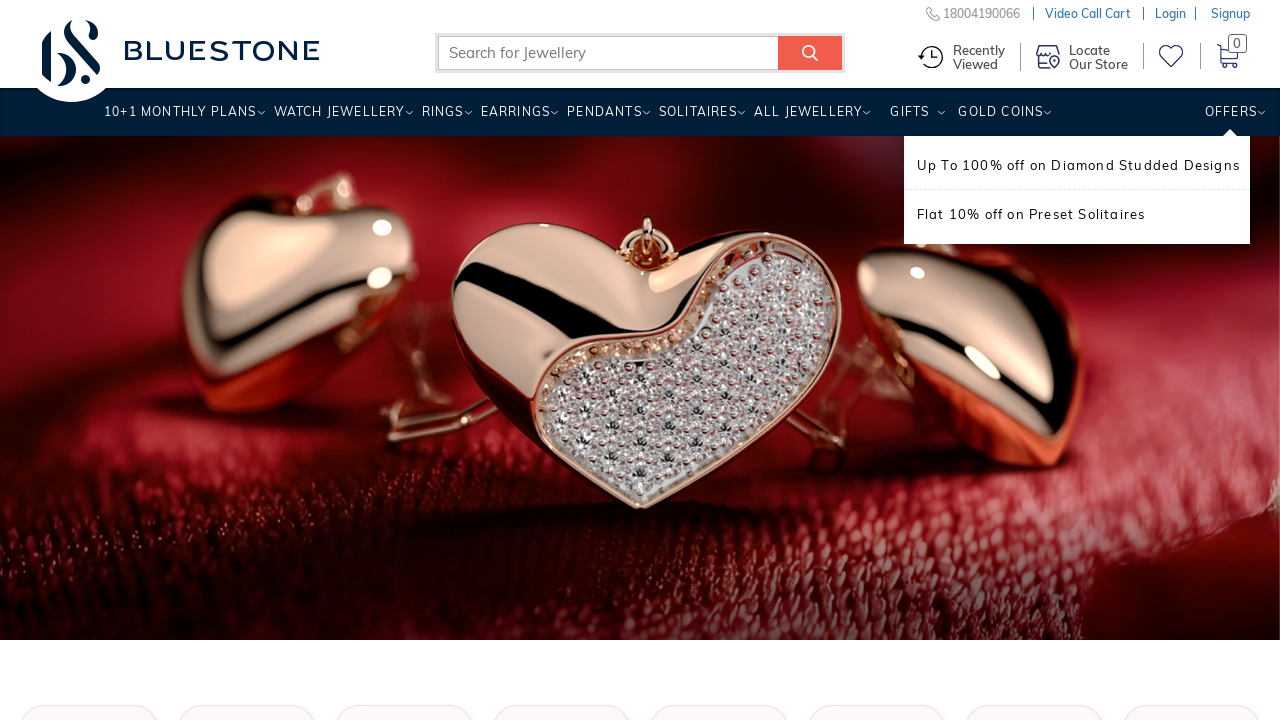

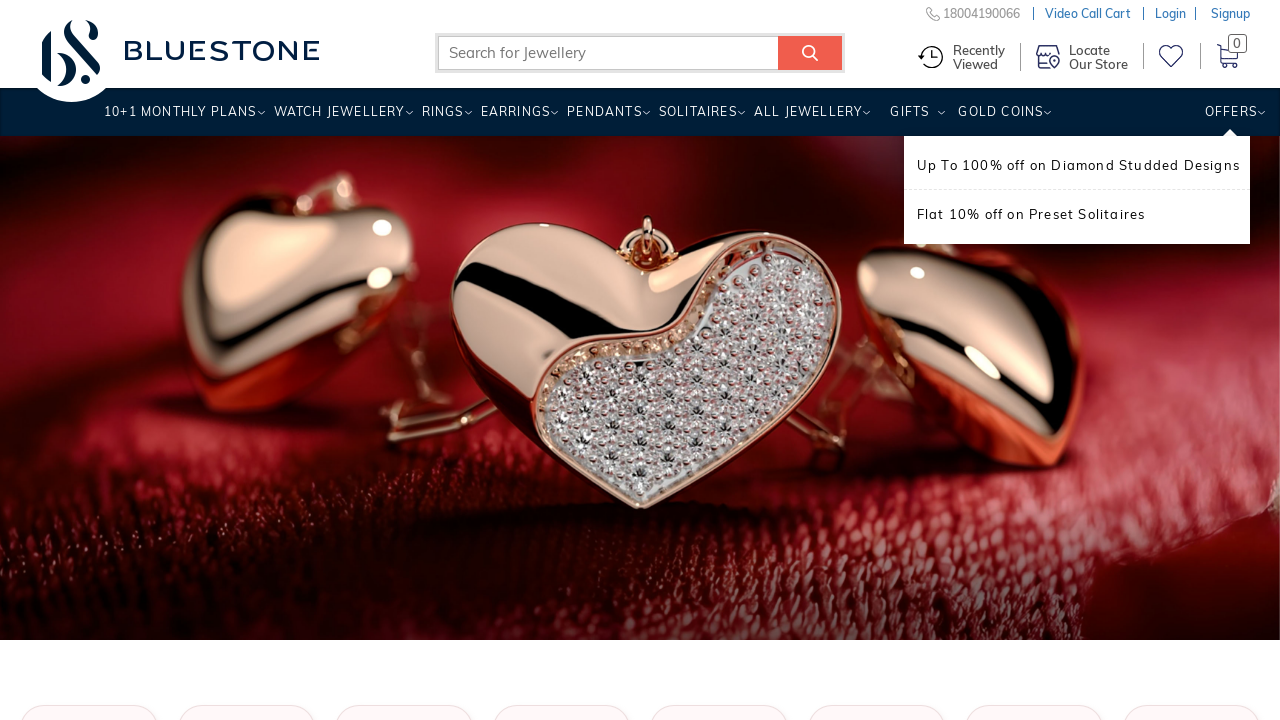